Tests checkbox functionality by navigating to a checkboxes practice page and interacting with the first checkbox element

Starting URL: https://practice.cydeo.com/checkboxes

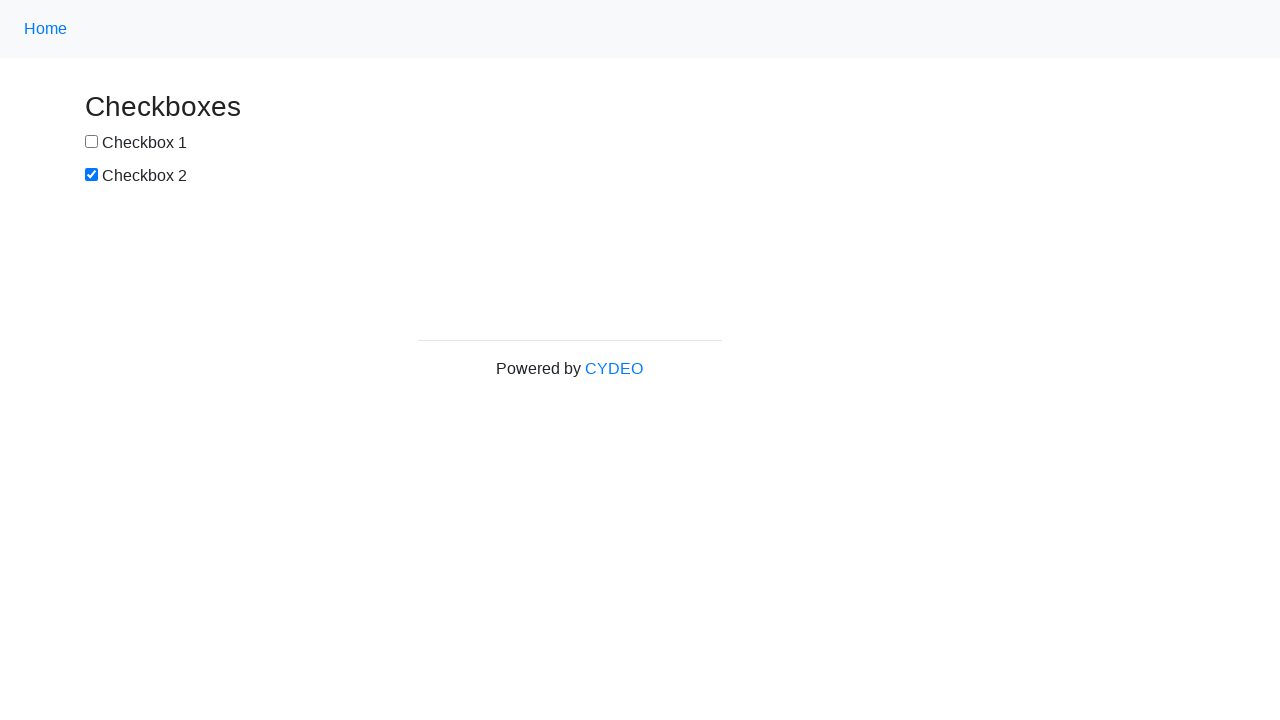

Navigated to checkboxes practice page
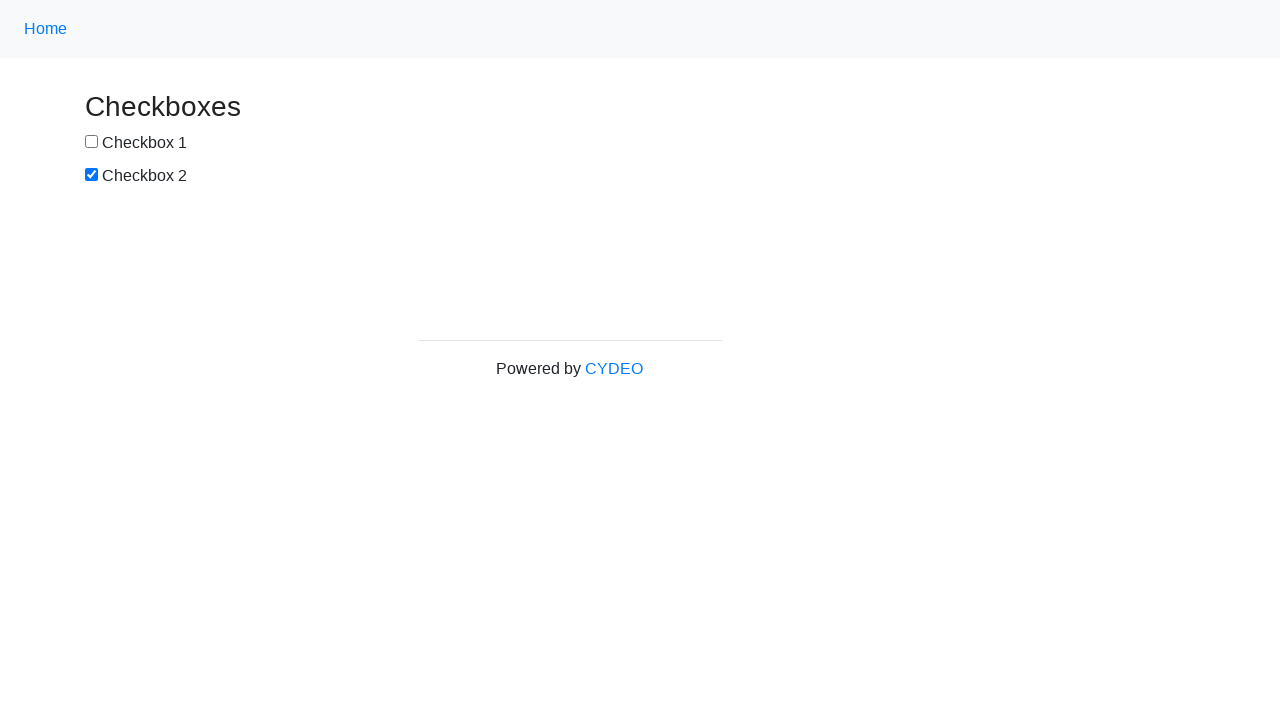

Located first checkbox element with id 'box1'
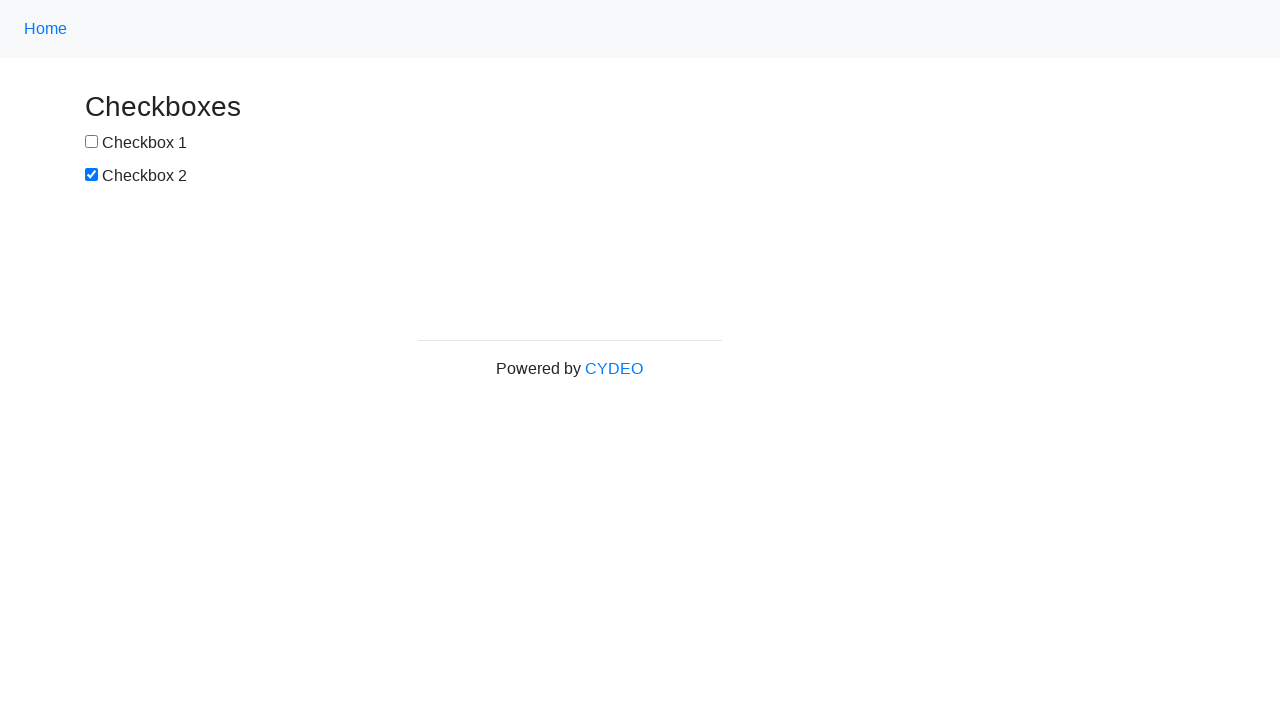

Verified first checkbox is visible
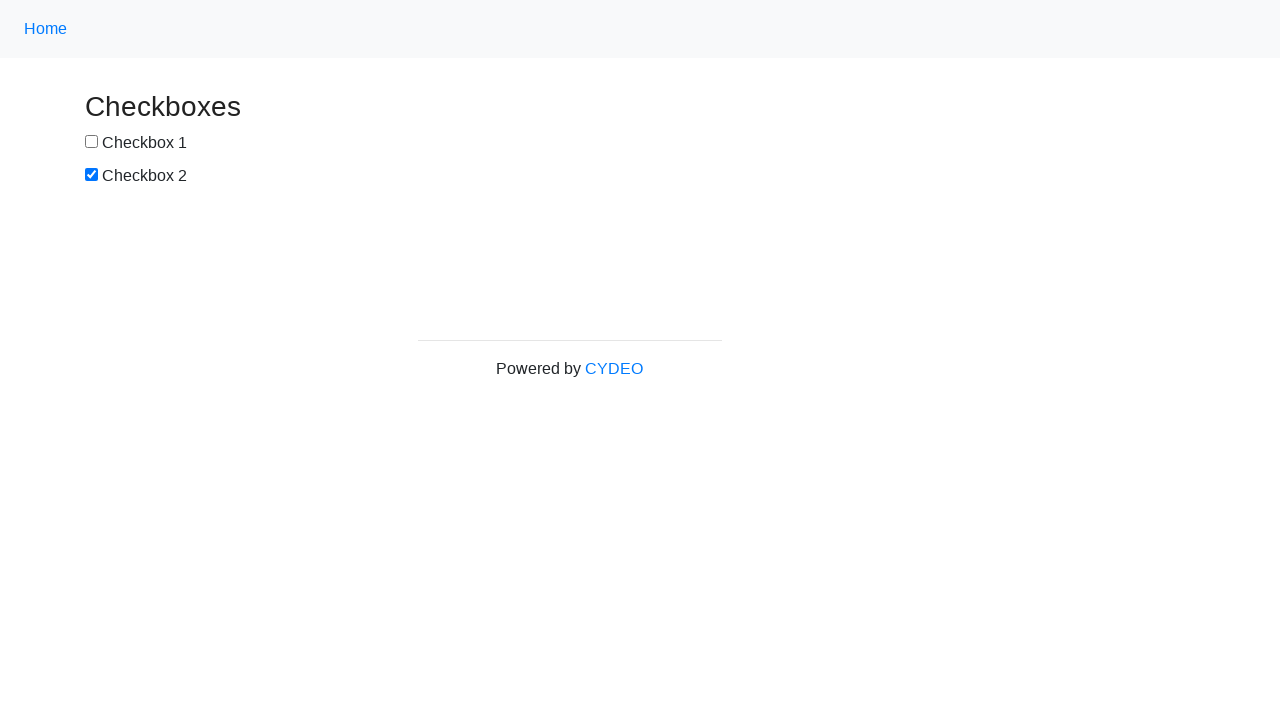

Checked checkbox state: False
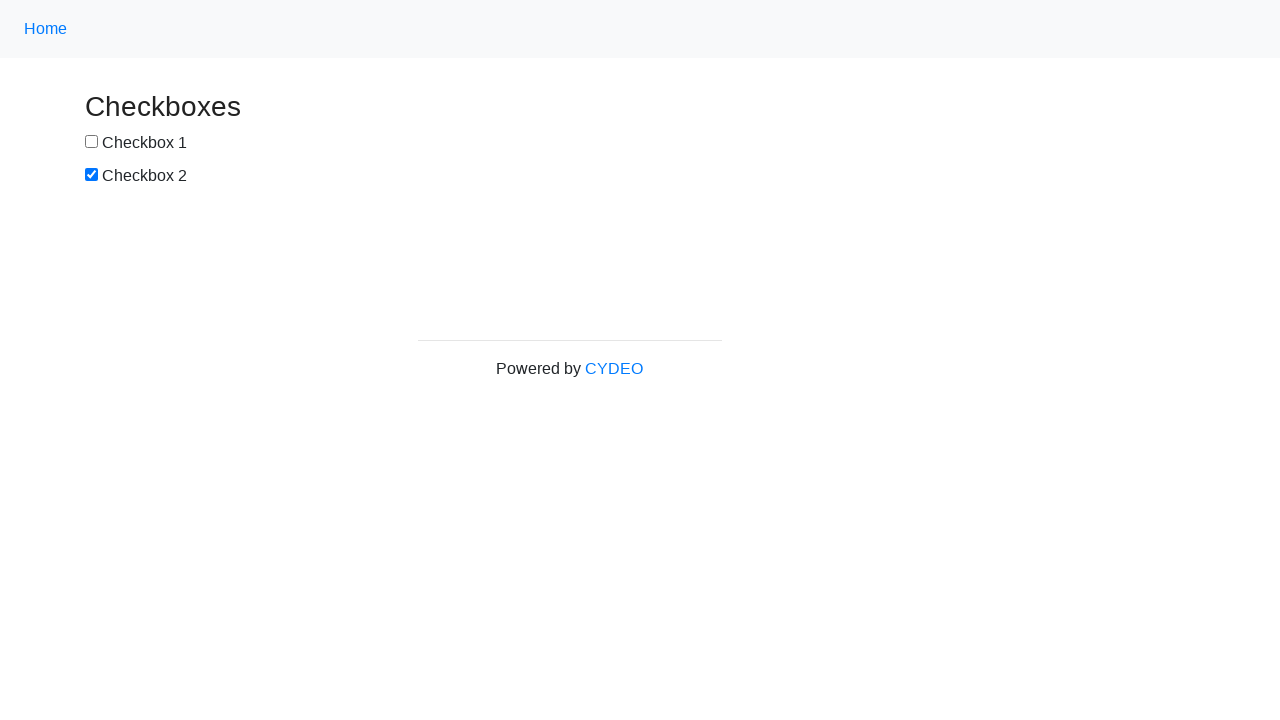

Clicked first checkbox to toggle its state at (92, 142) on #box1
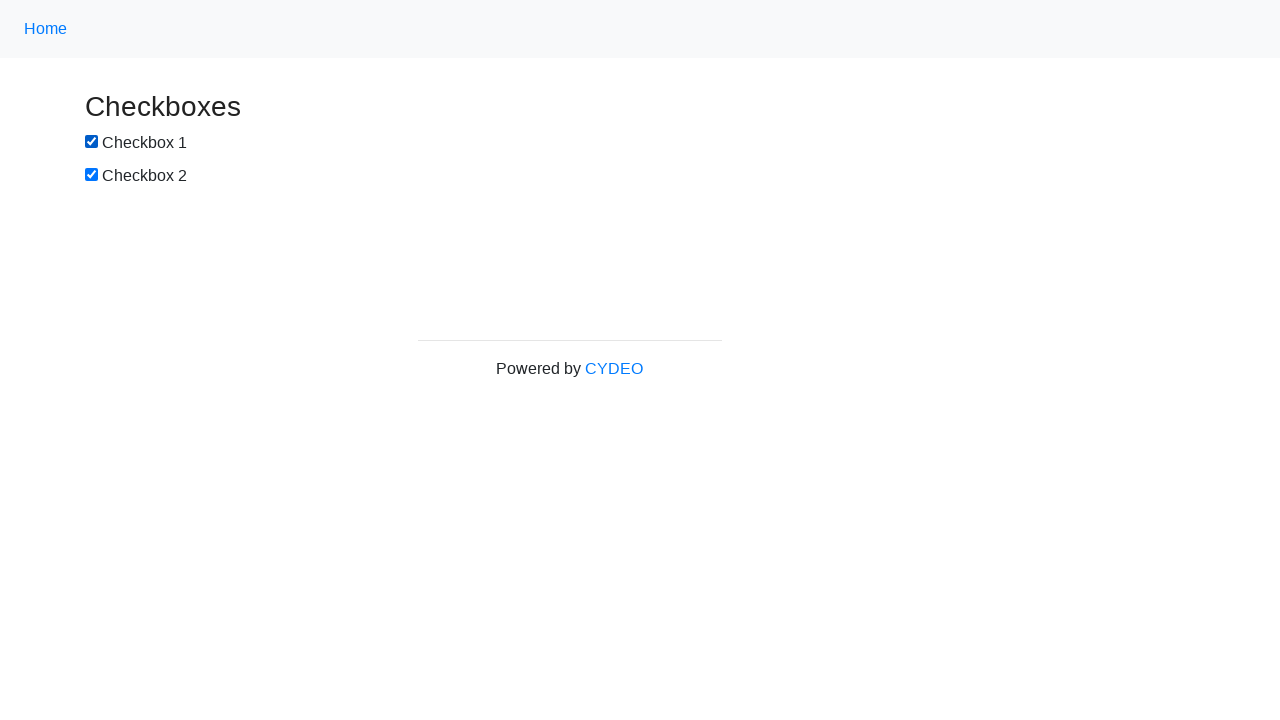

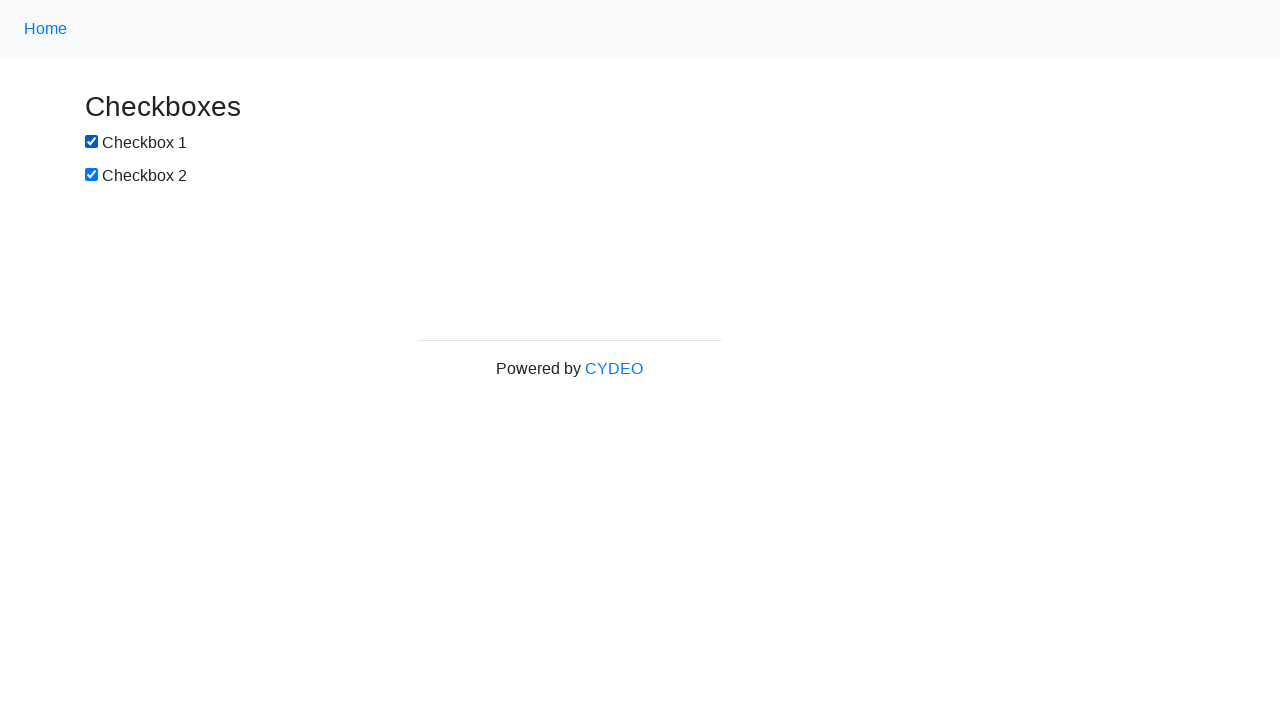